Tests browser window handling by opening a new window and verifying content in it

Starting URL: https://demoqa.com/elements

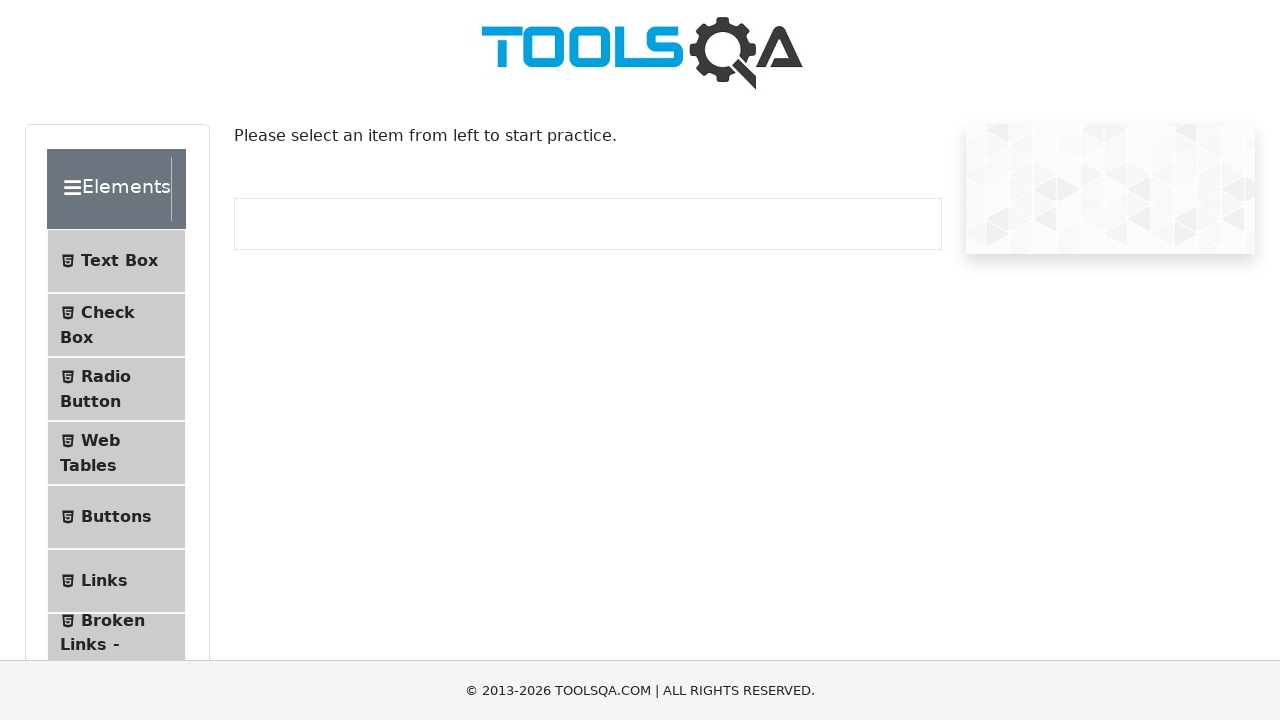

Scrolled 'Alerts, Frame & Windows' menu item into view
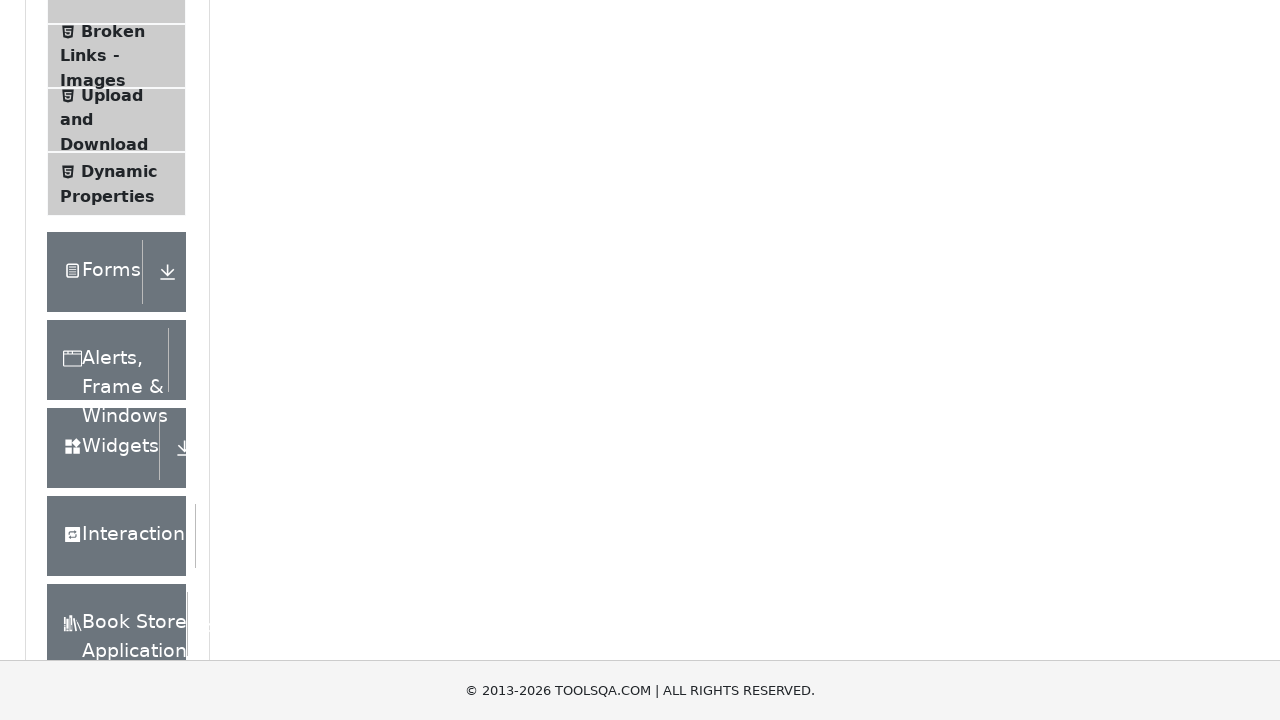

Clicked 'Alerts, Frame & Windows' menu item at (107, 360) on xpath=//div[text()='Alerts, Frame & Windows']
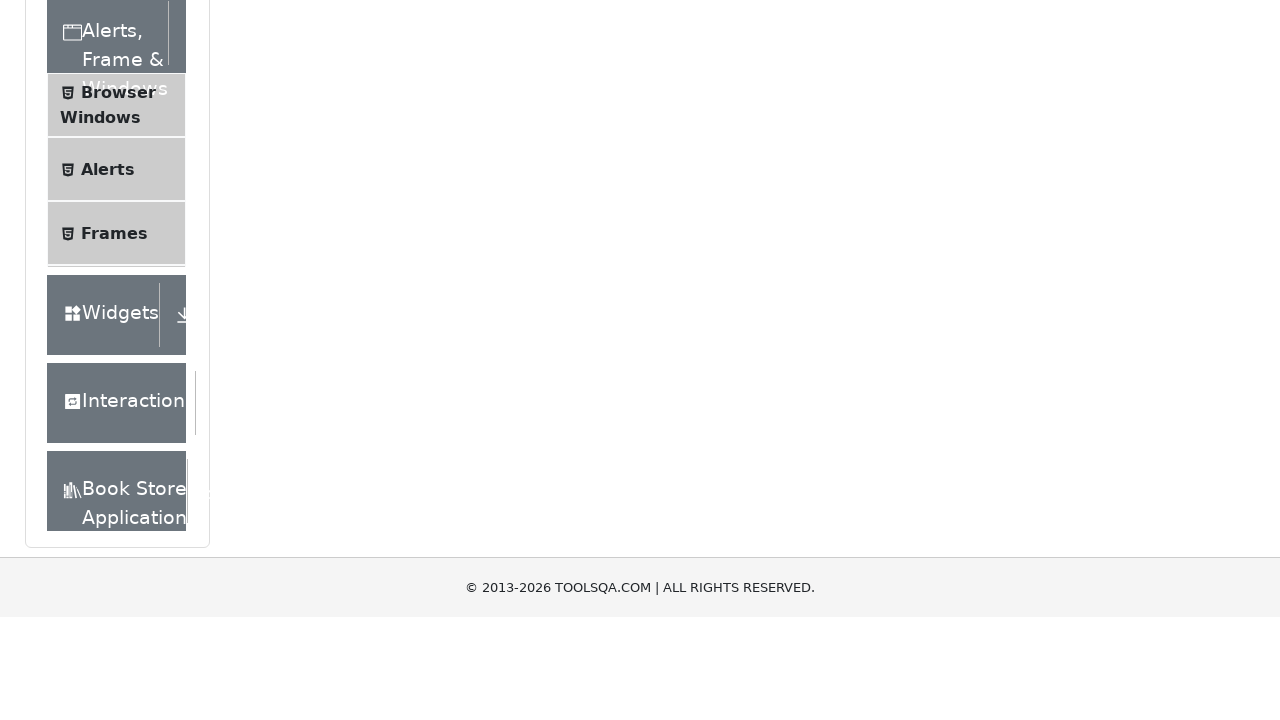

Scrolled 'Browser Windows' menu item into view
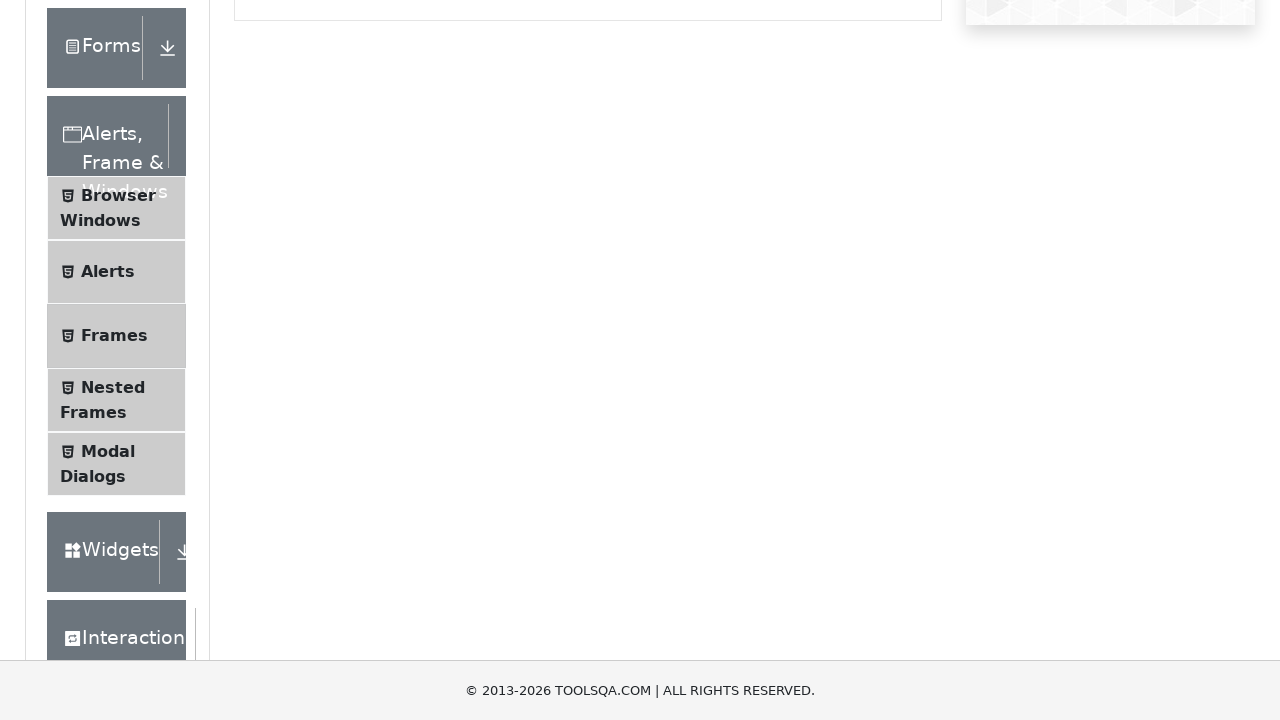

Clicked 'Browser Windows' menu item at (118, 196) on xpath=//li[@class='btn btn-light ']//span[text()='Browser Windows']
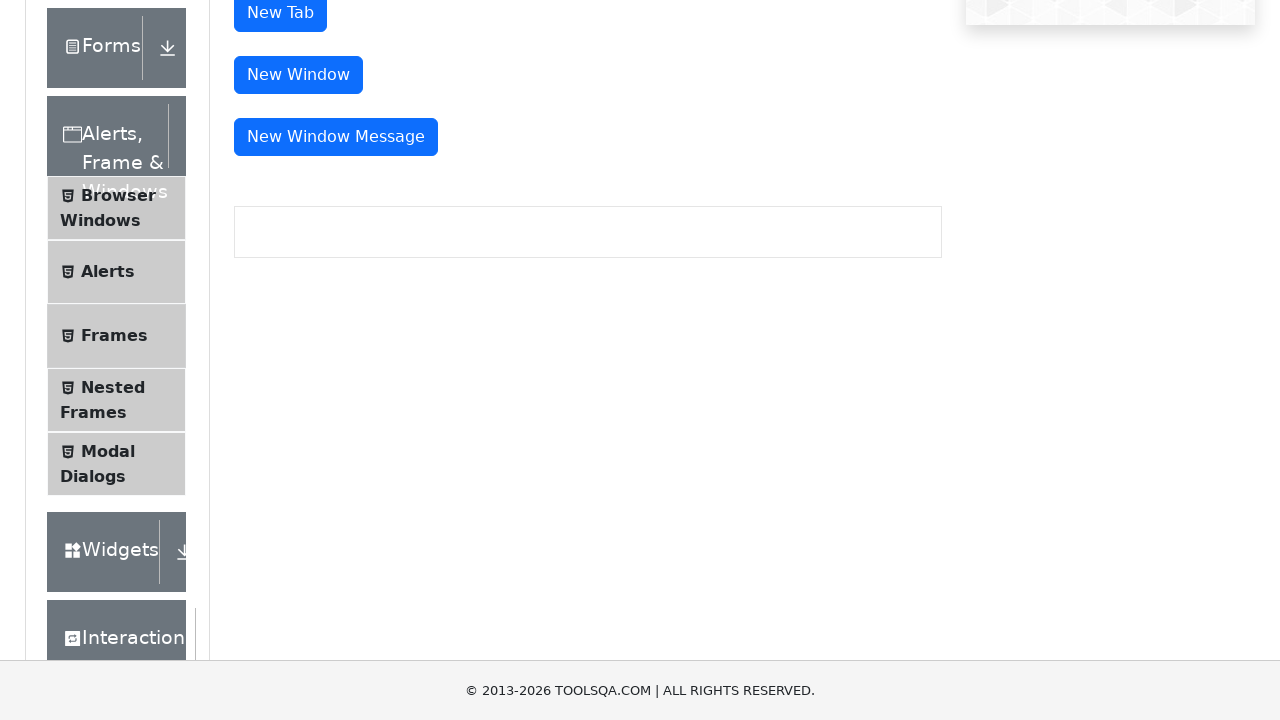

Clicked button to open new window at (298, 75) on button#windowButton
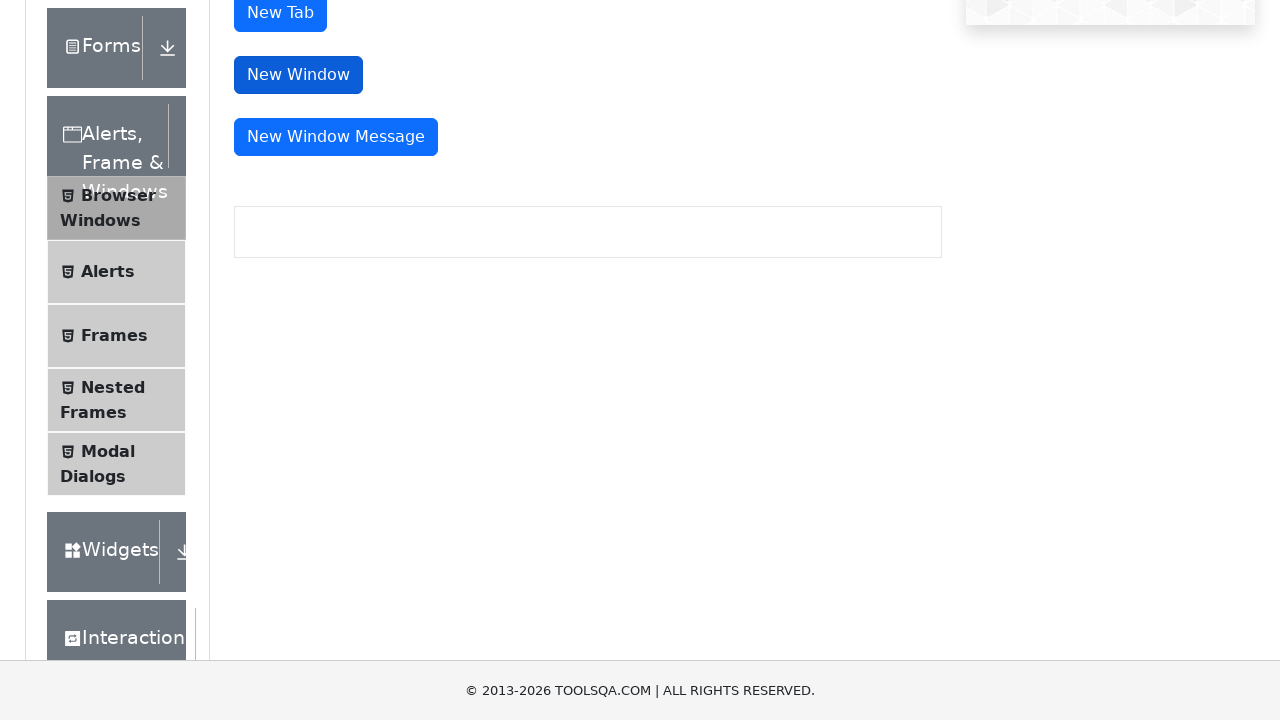

New window loaded and ready
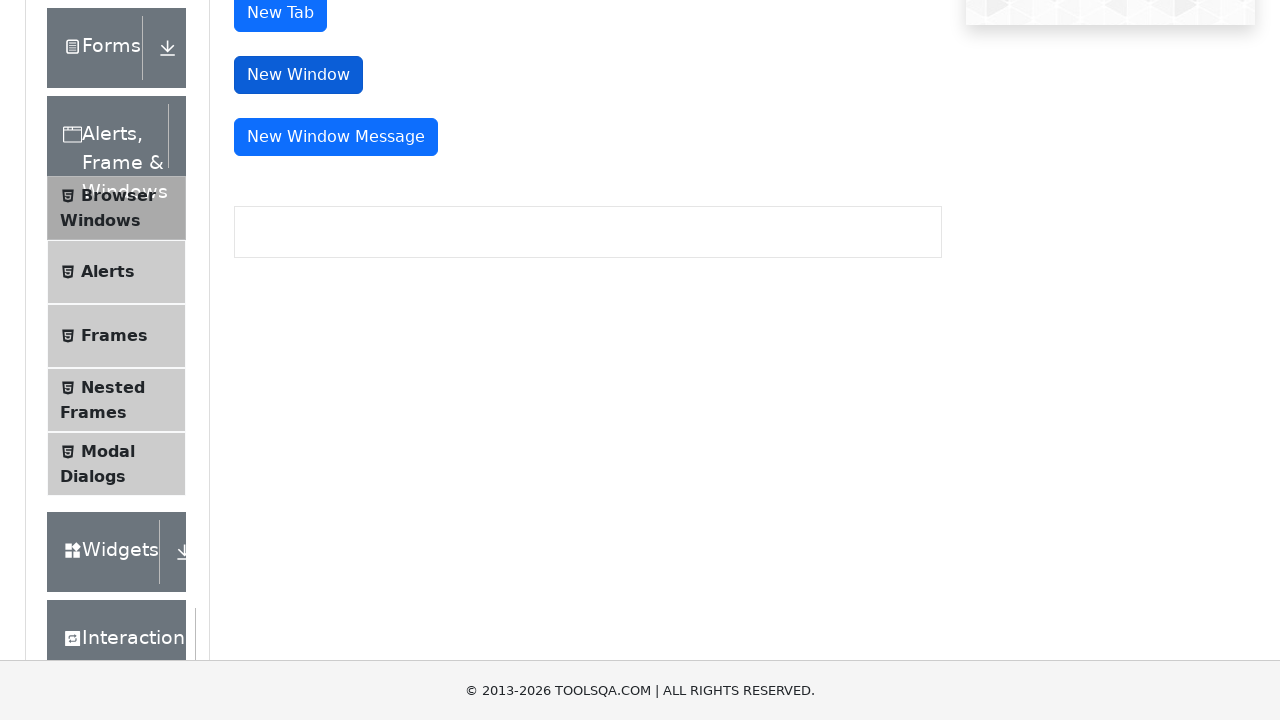

Sample heading found in new window
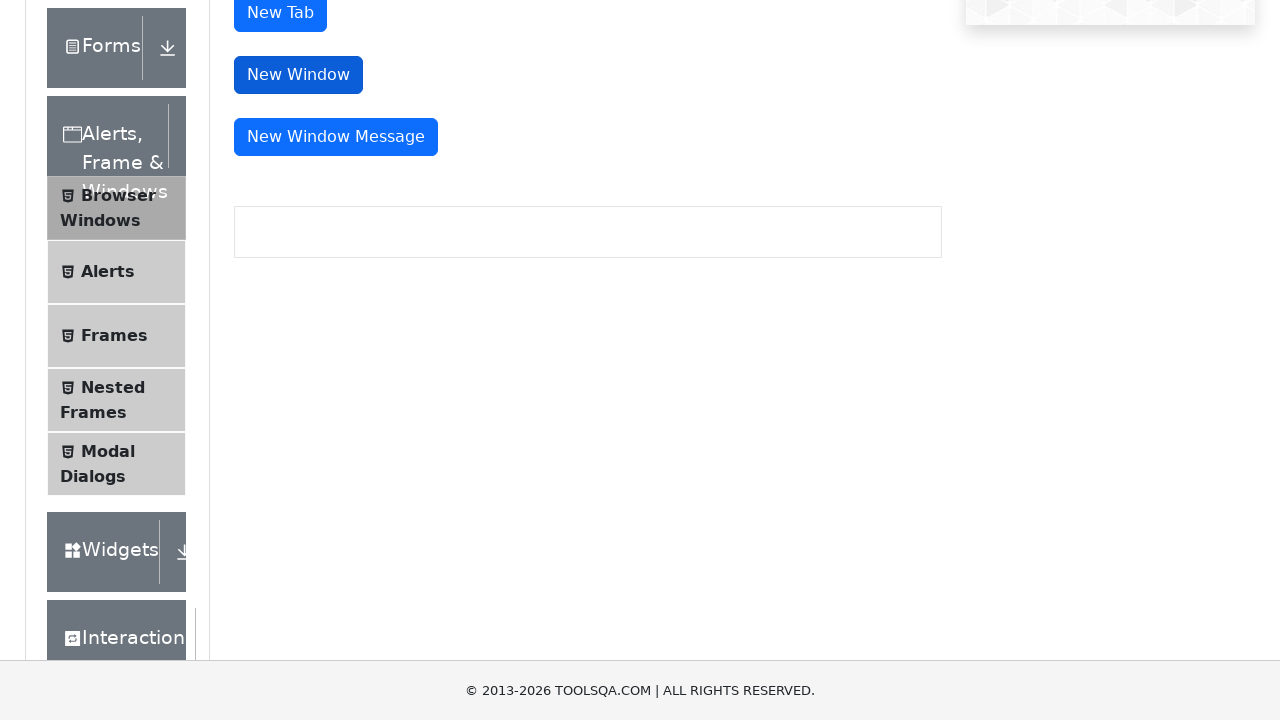

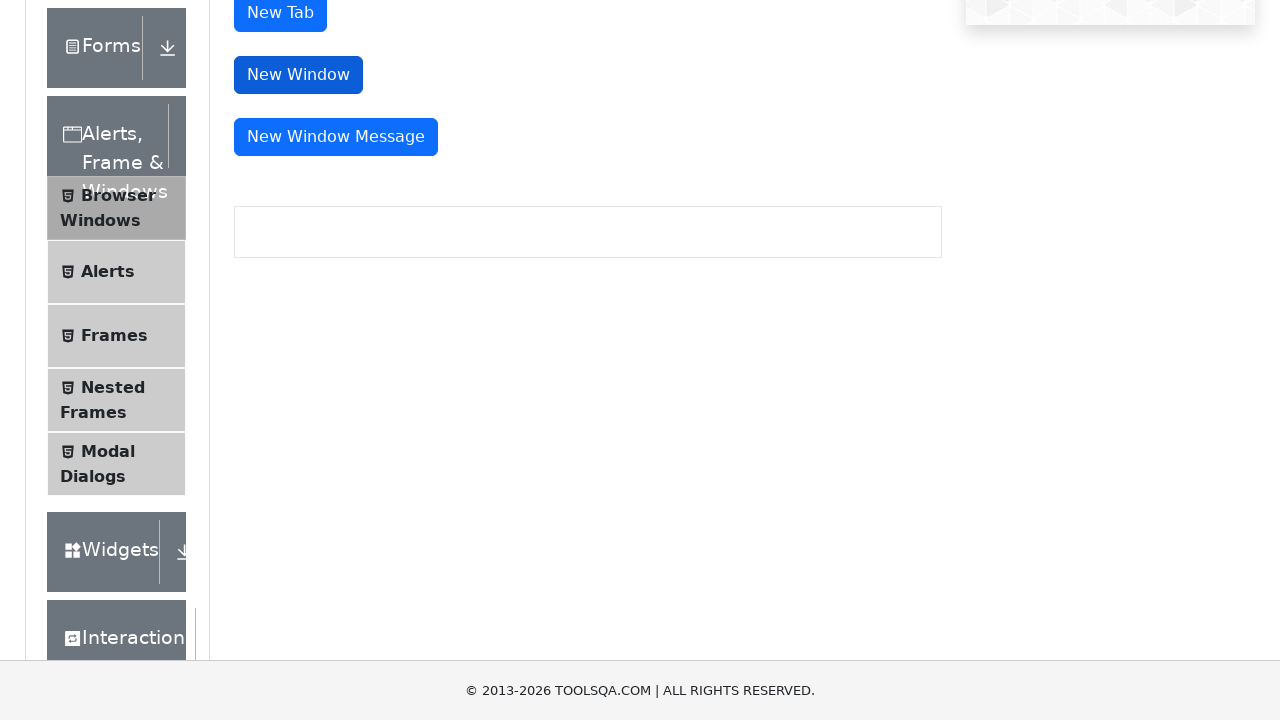